Tests navigation to the Song Lyrics page and verifies that 100 paragraphs of lyrics are displayed

Starting URL: https://www.99-bottles-of-beer.net

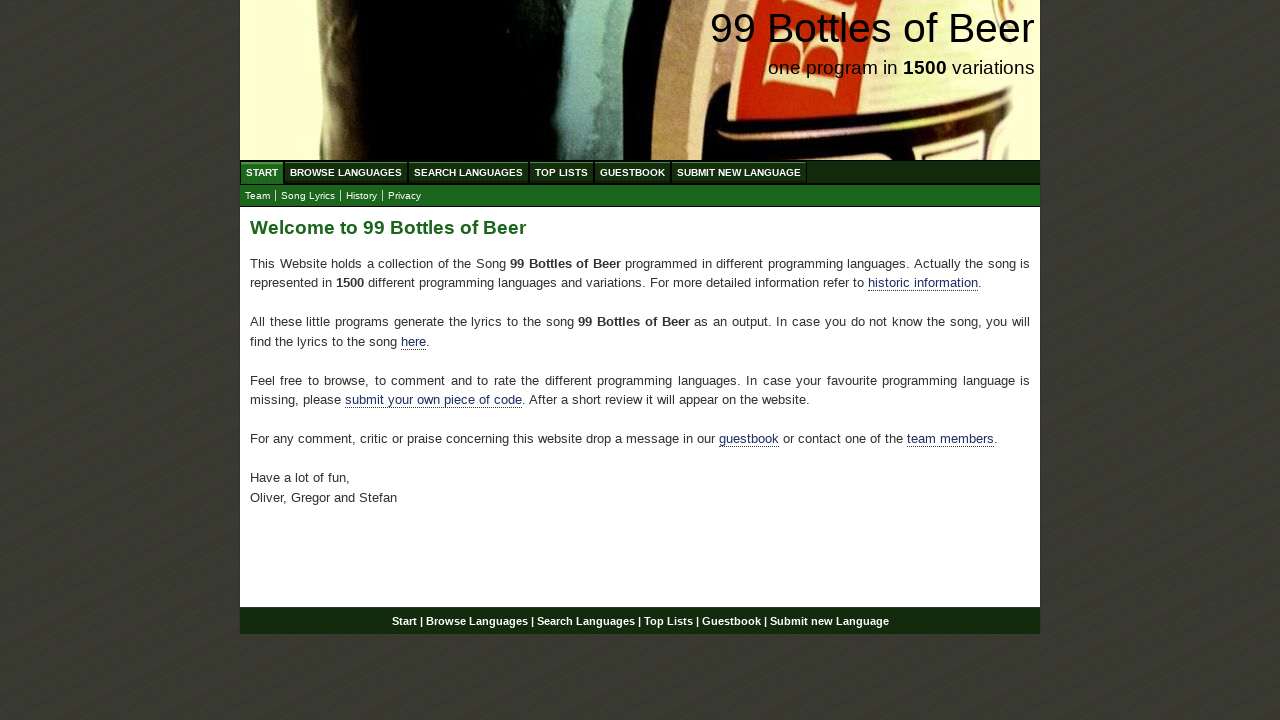

Clicked on Song Lyrics link at (308, 196) on text=Song Lyrics
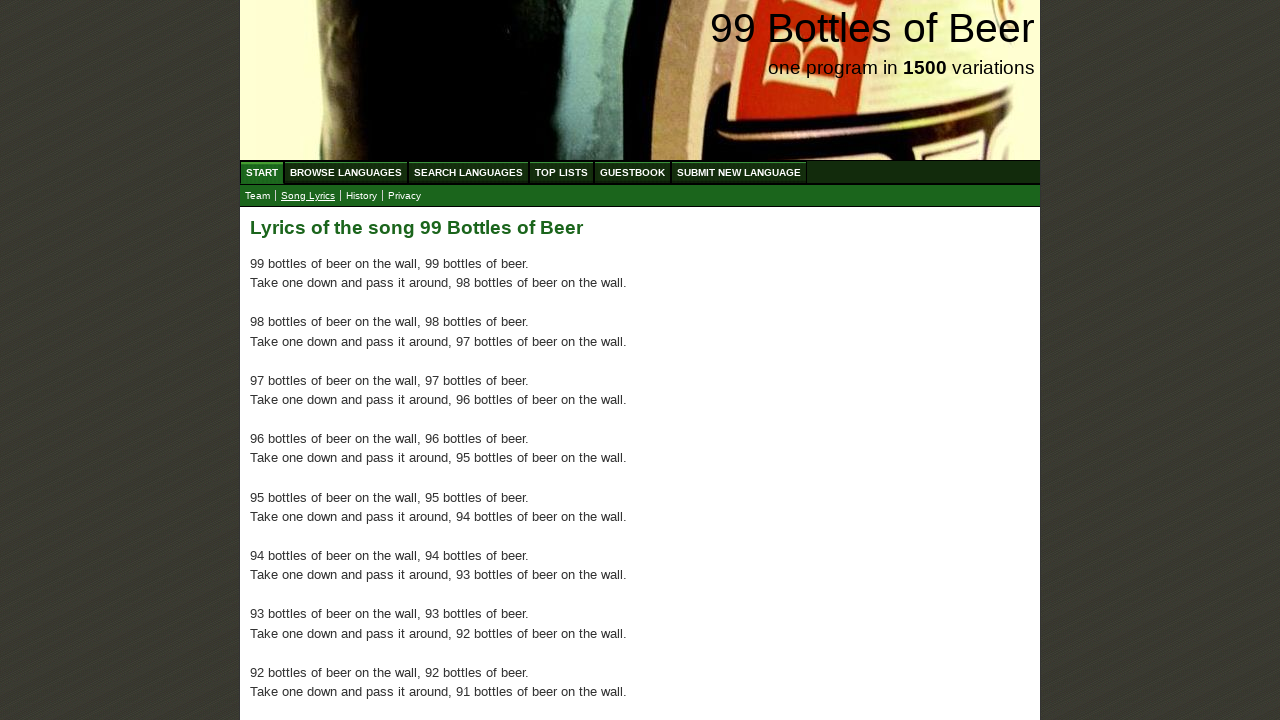

Main content area loaded
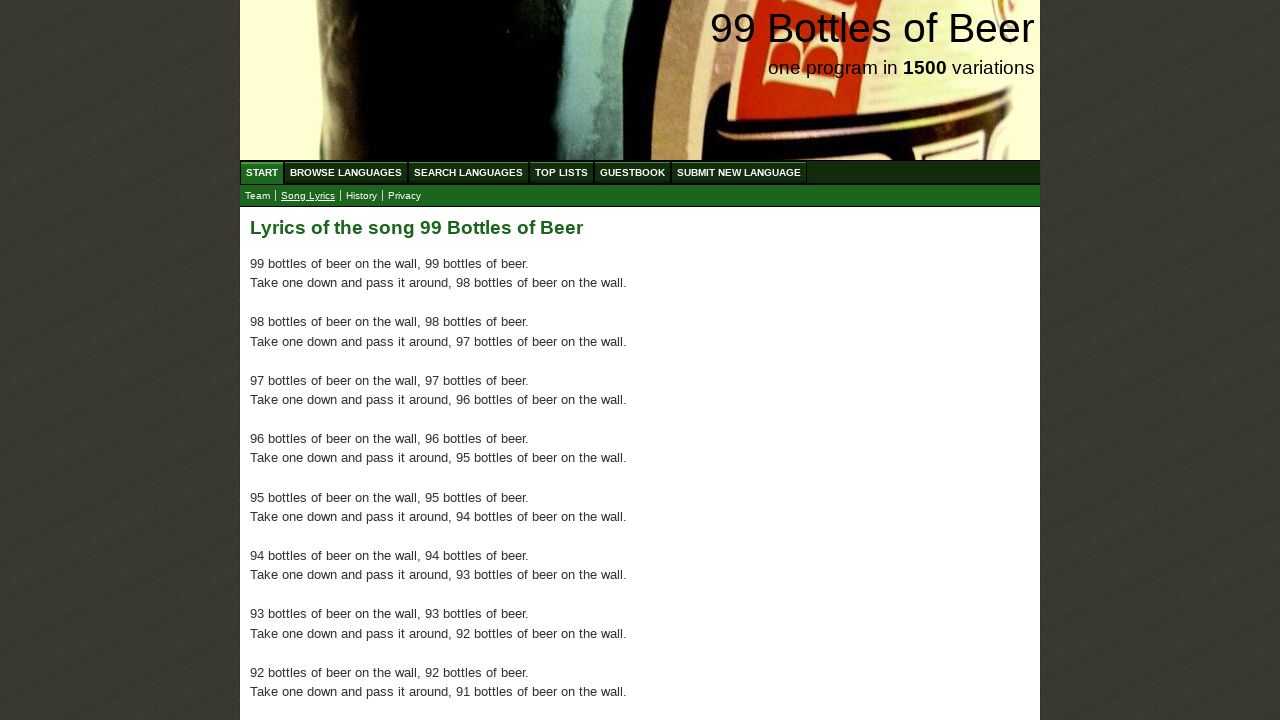

Verified that 100 paragraphs of lyrics are displayed on the Song Lyrics page
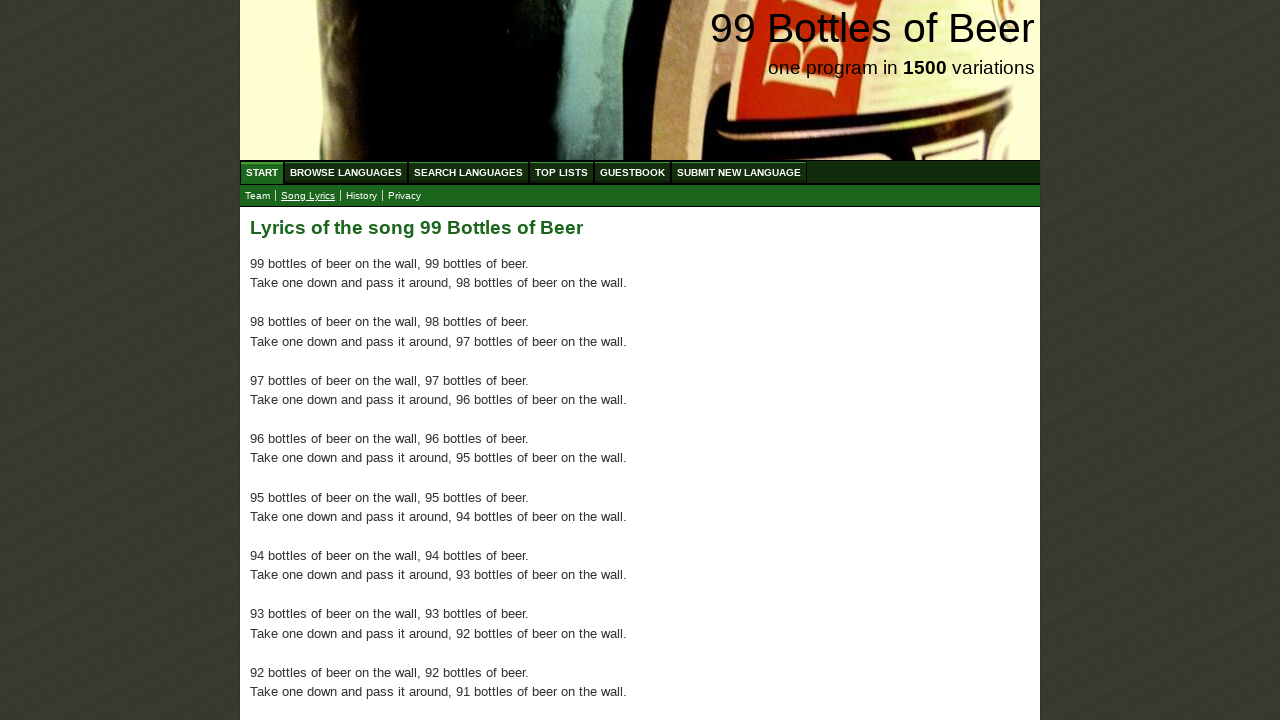

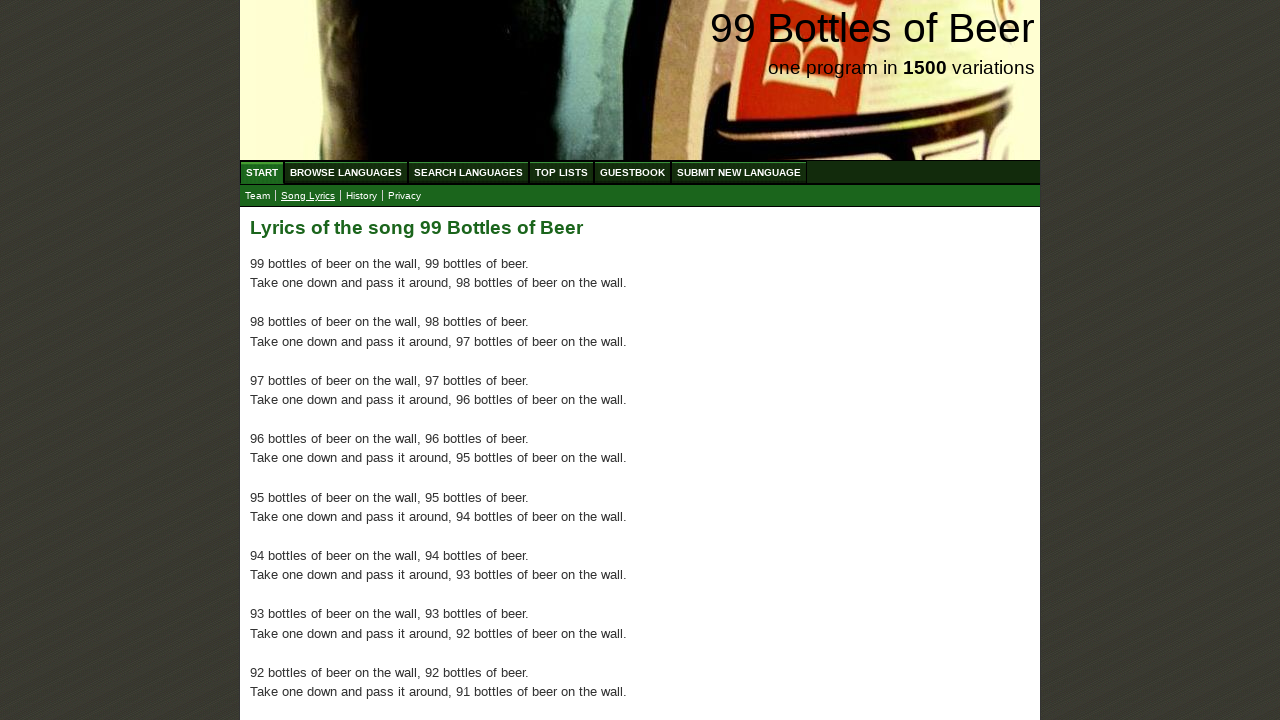